Tests iframe switching functionality by navigating to a practice page, scrolling down, switching to an iframe, and entering text into a search field within the iframe

Starting URL: https://www.letskodeit.com/practice

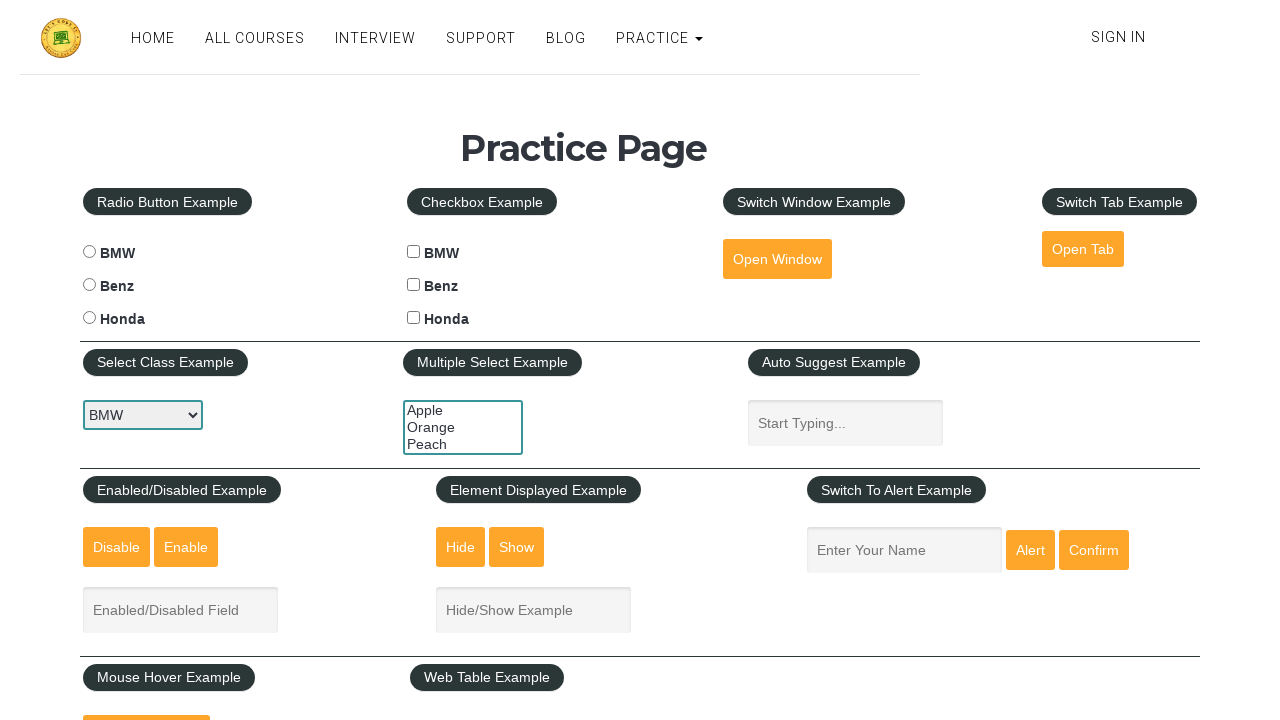

Set viewport size to 1920x1080
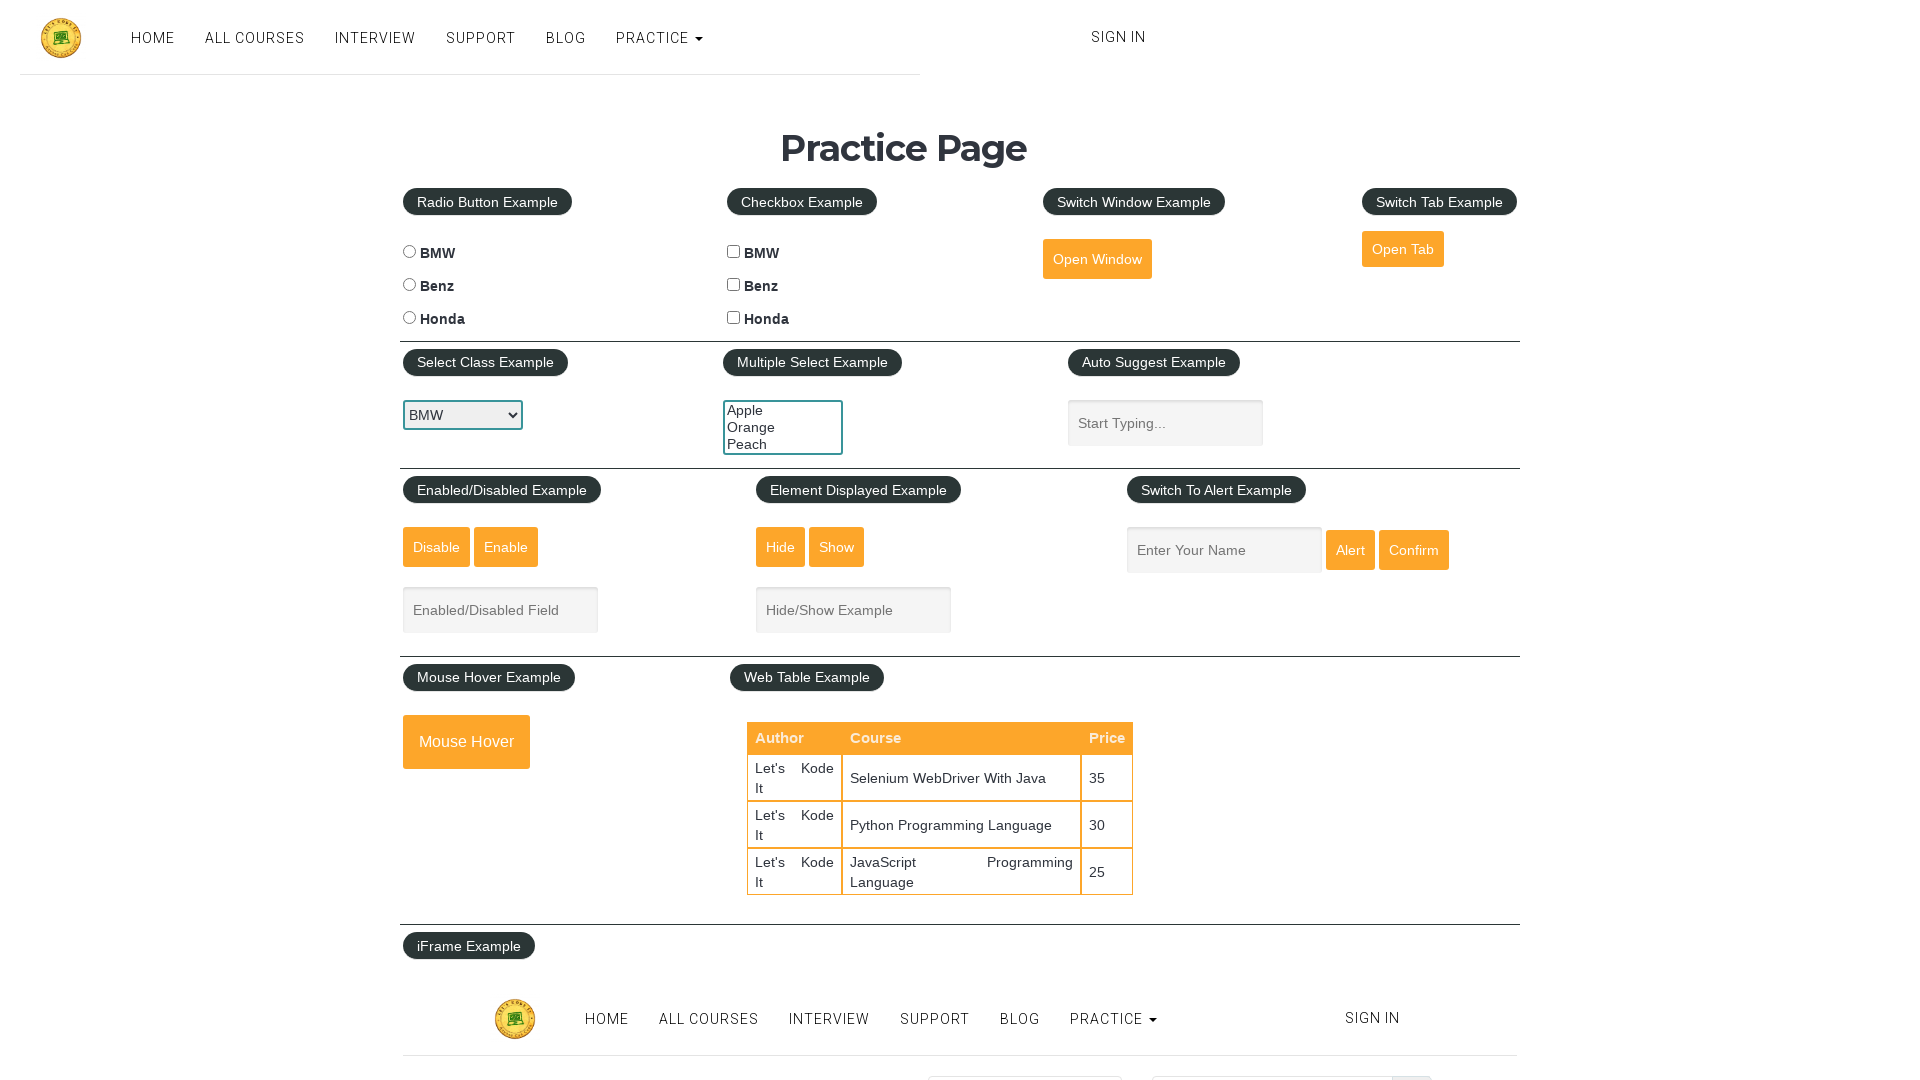

Scrolled down the page by 350 pixels
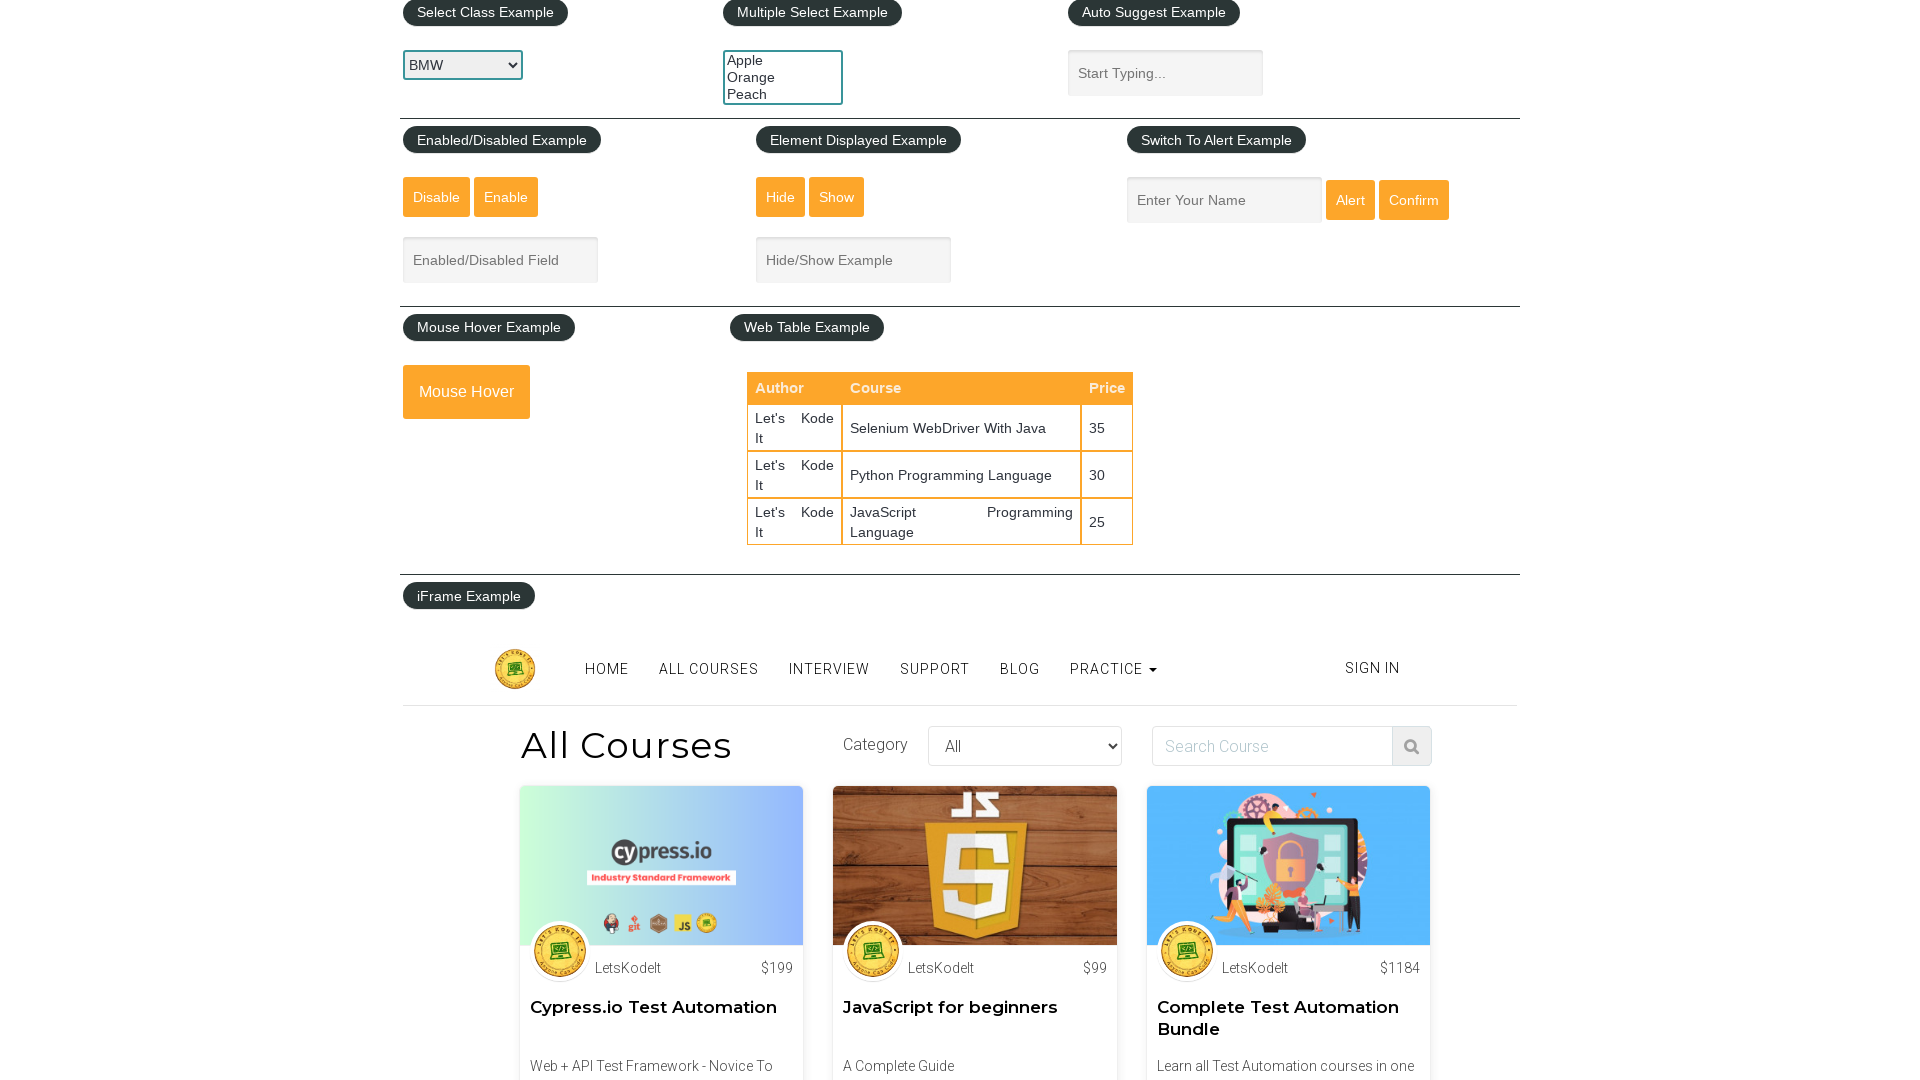

Waited for iframe container to be visible
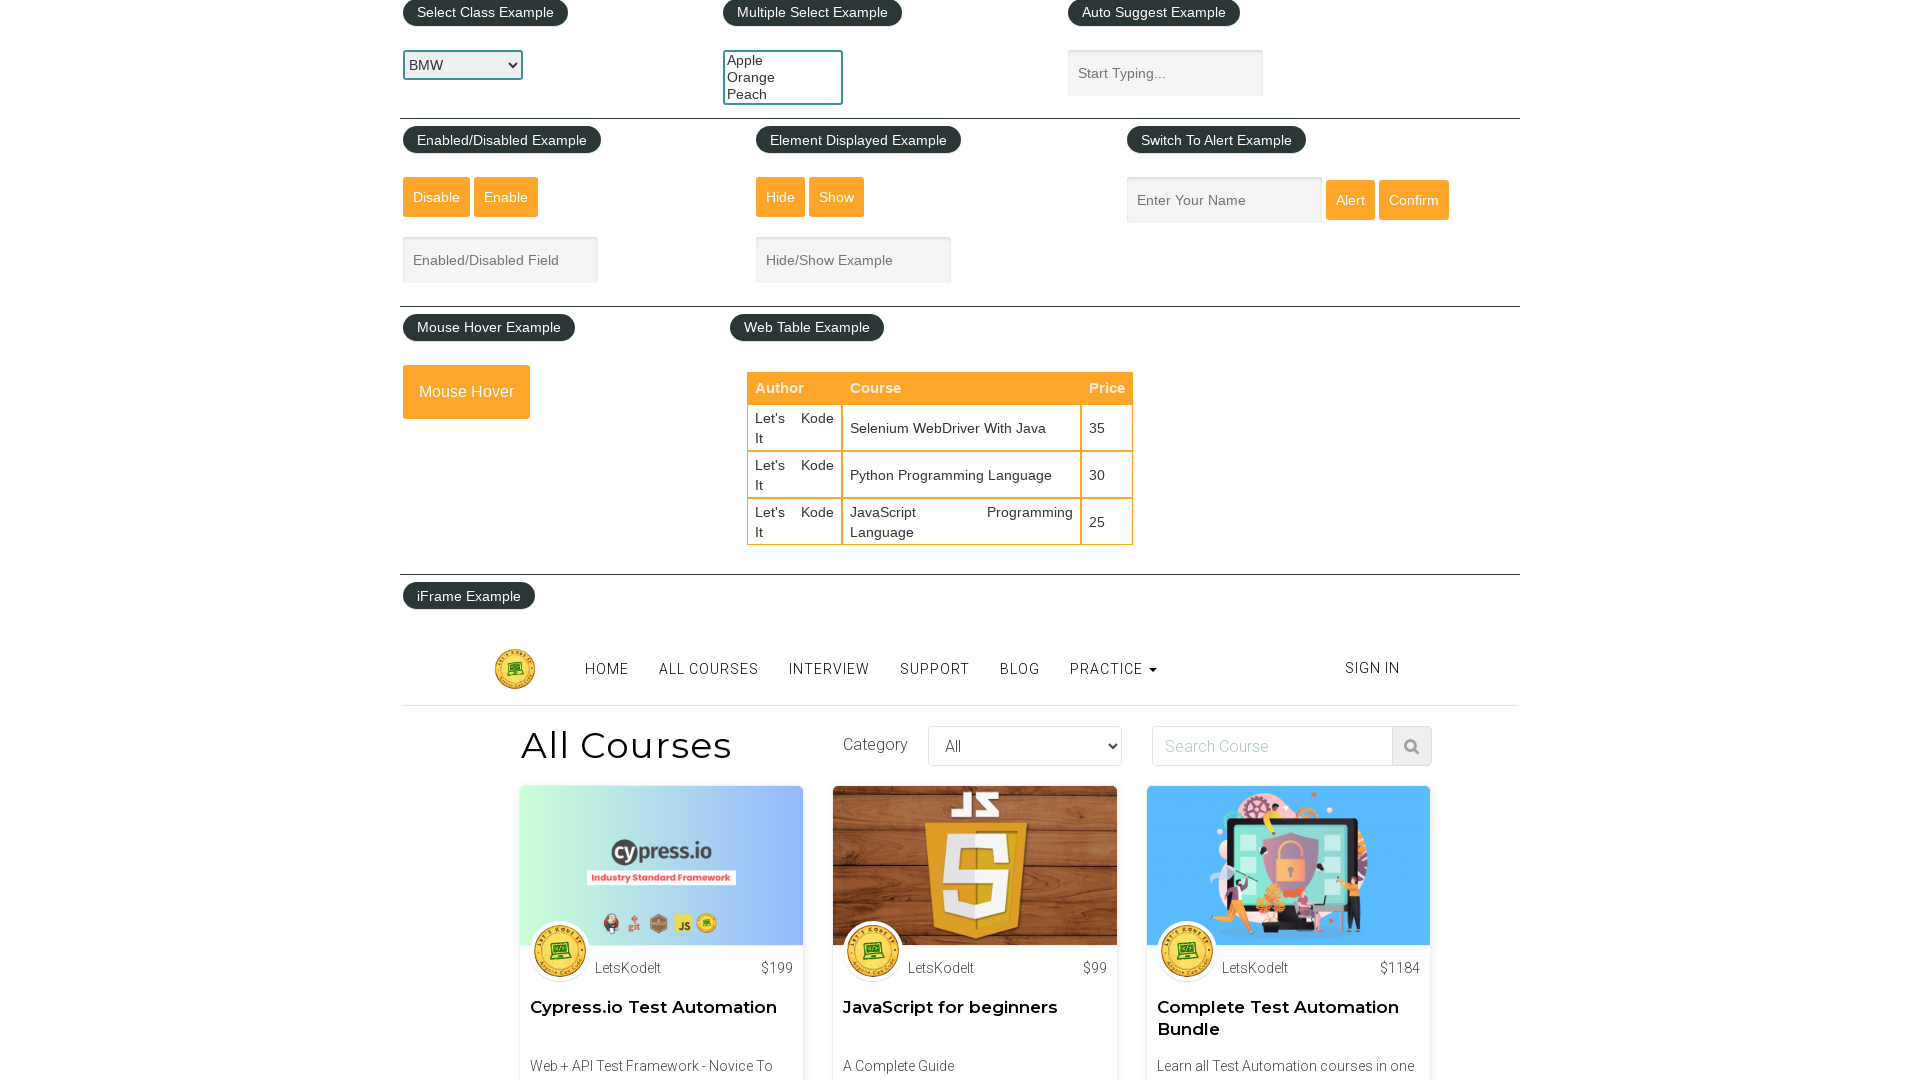

Located and switched to the first iframe
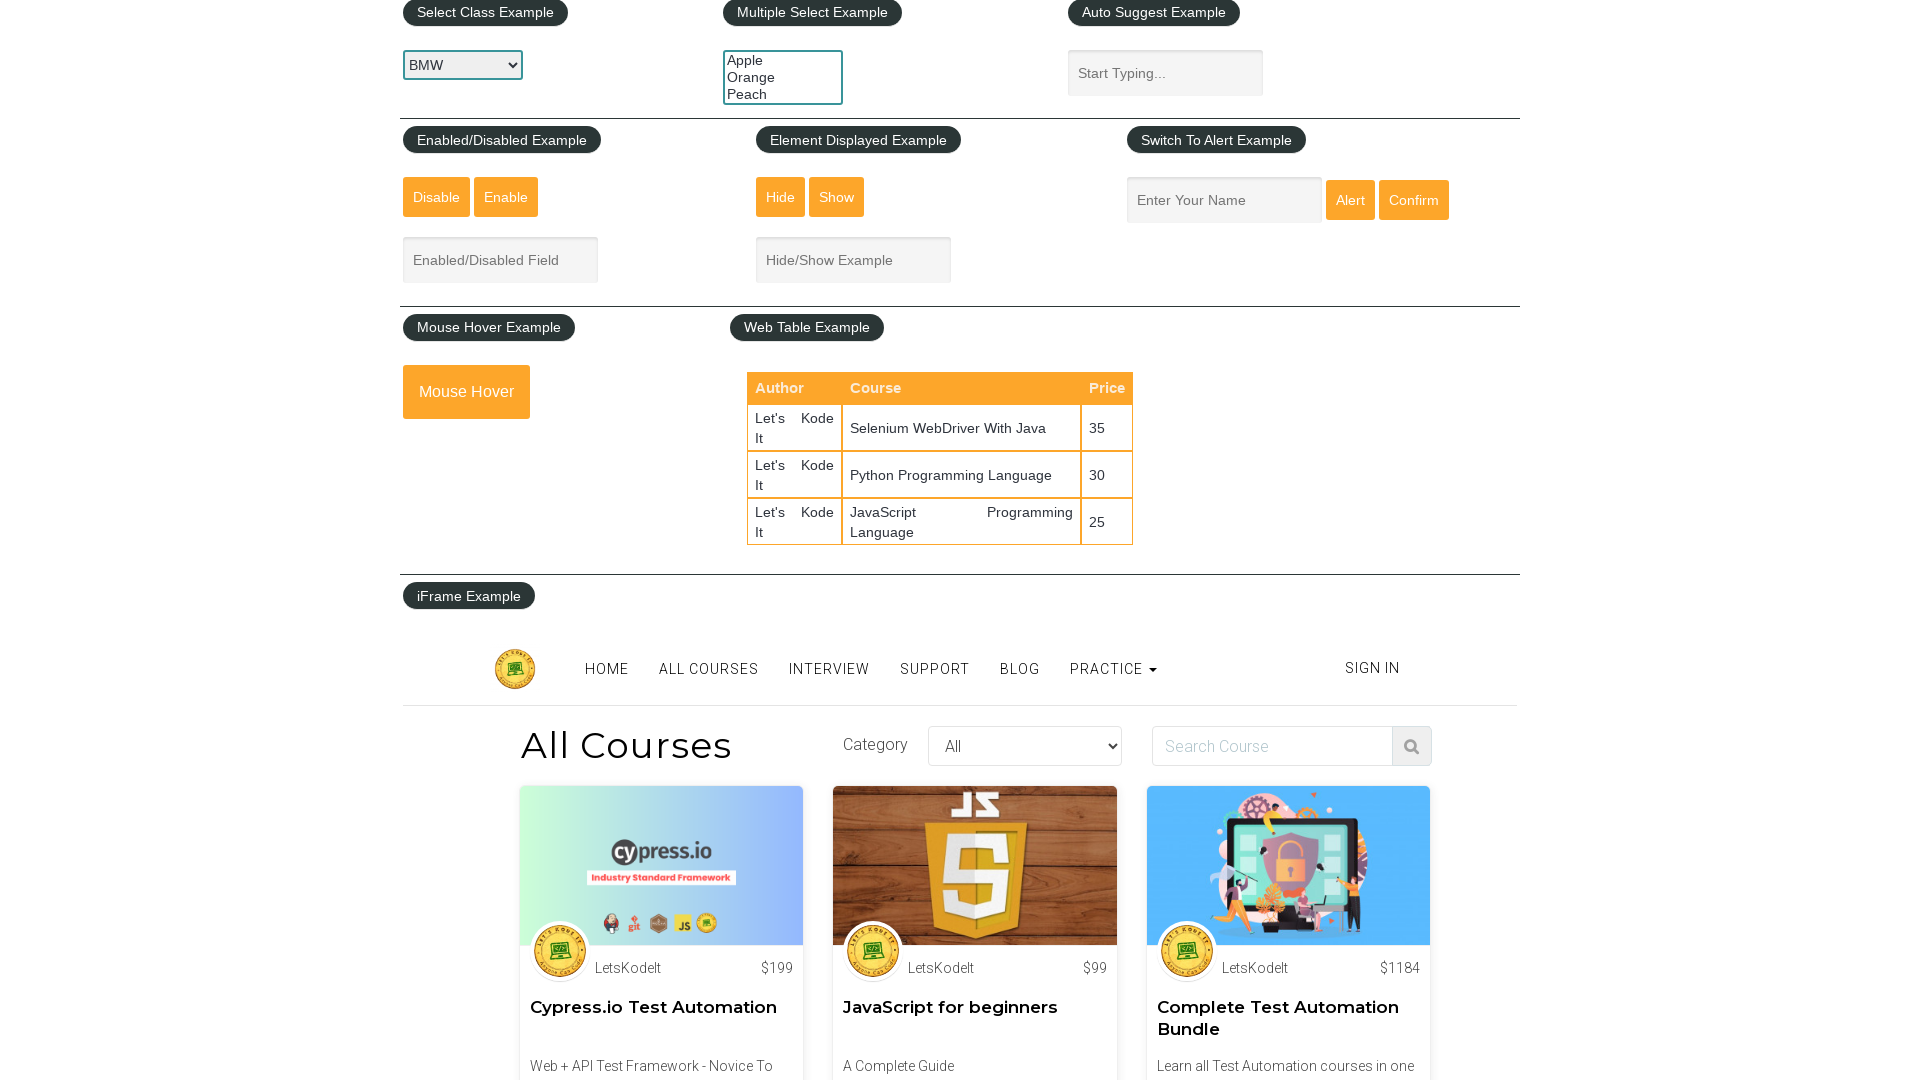

Entered 'python' into the search field within the iframe on iframe >> nth=0 >> internal:control=enter-frame >> input[type='text'] >> nth=0
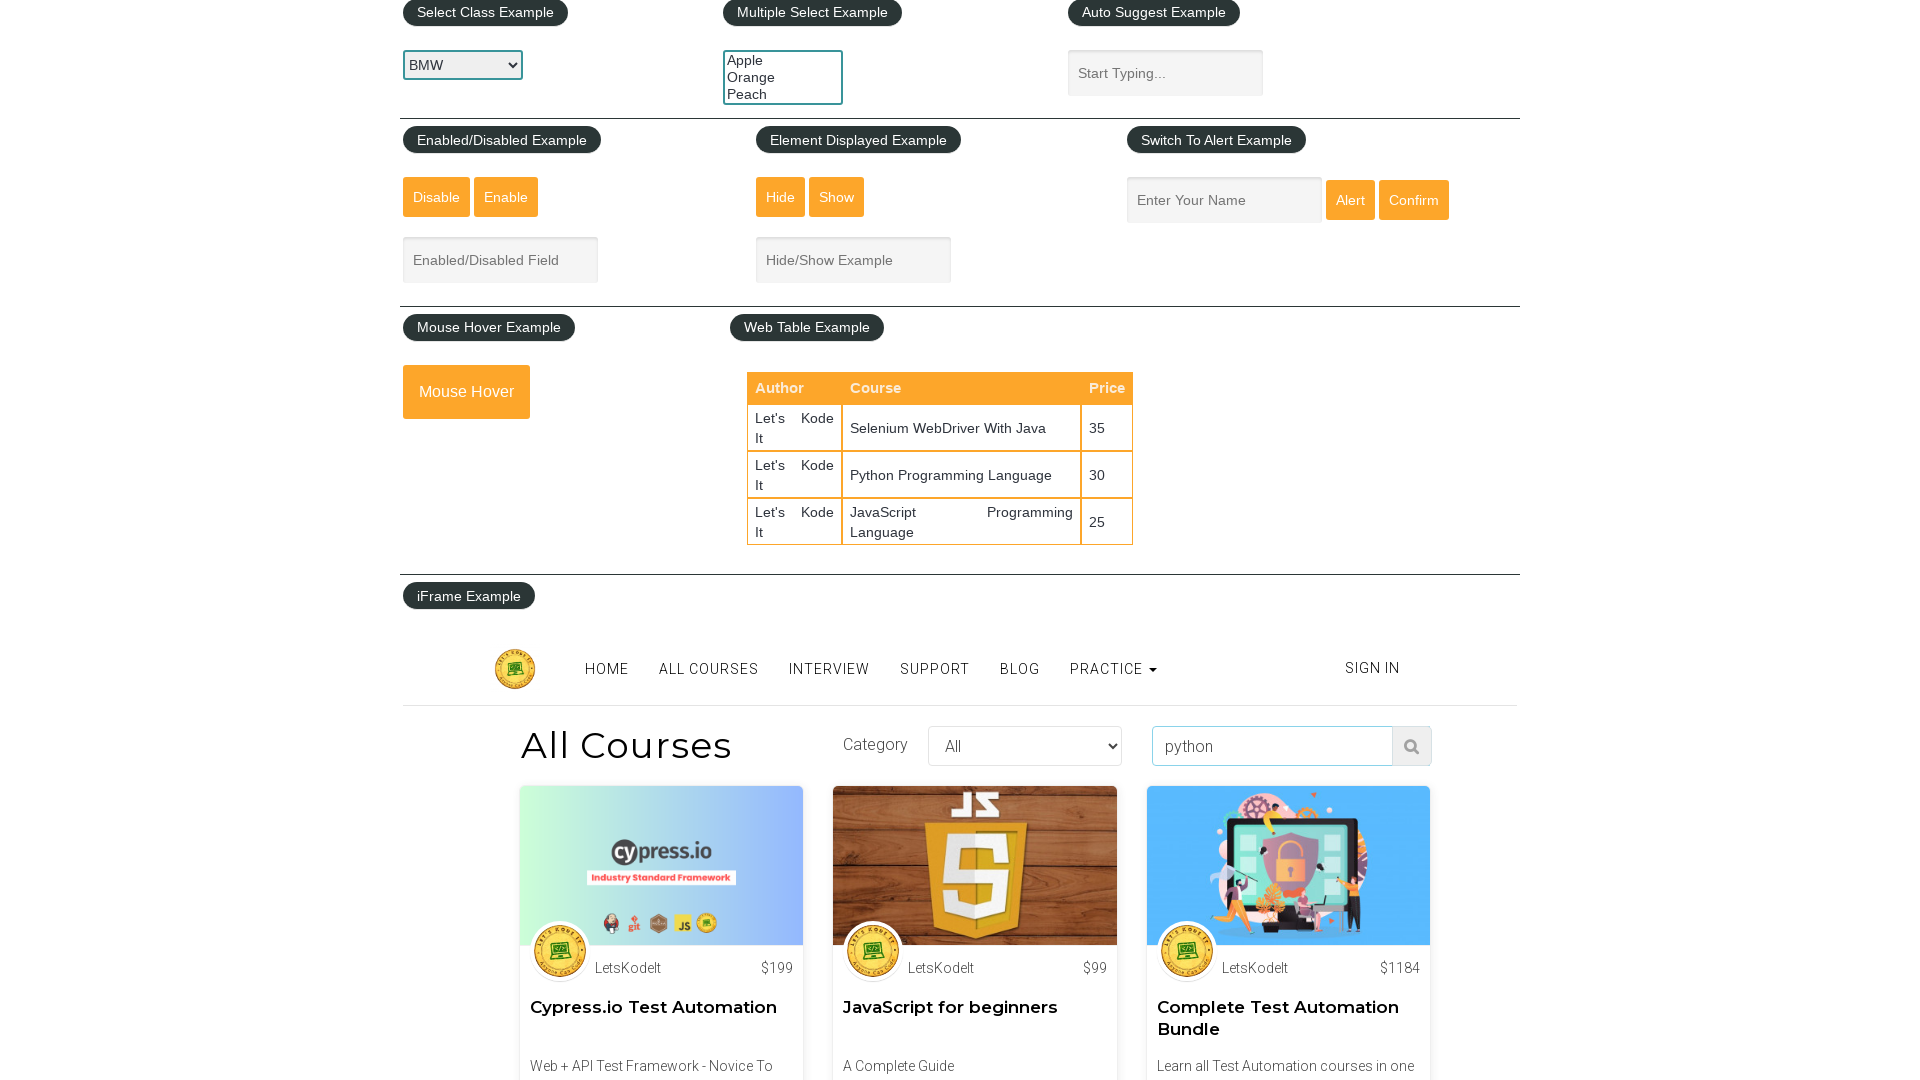

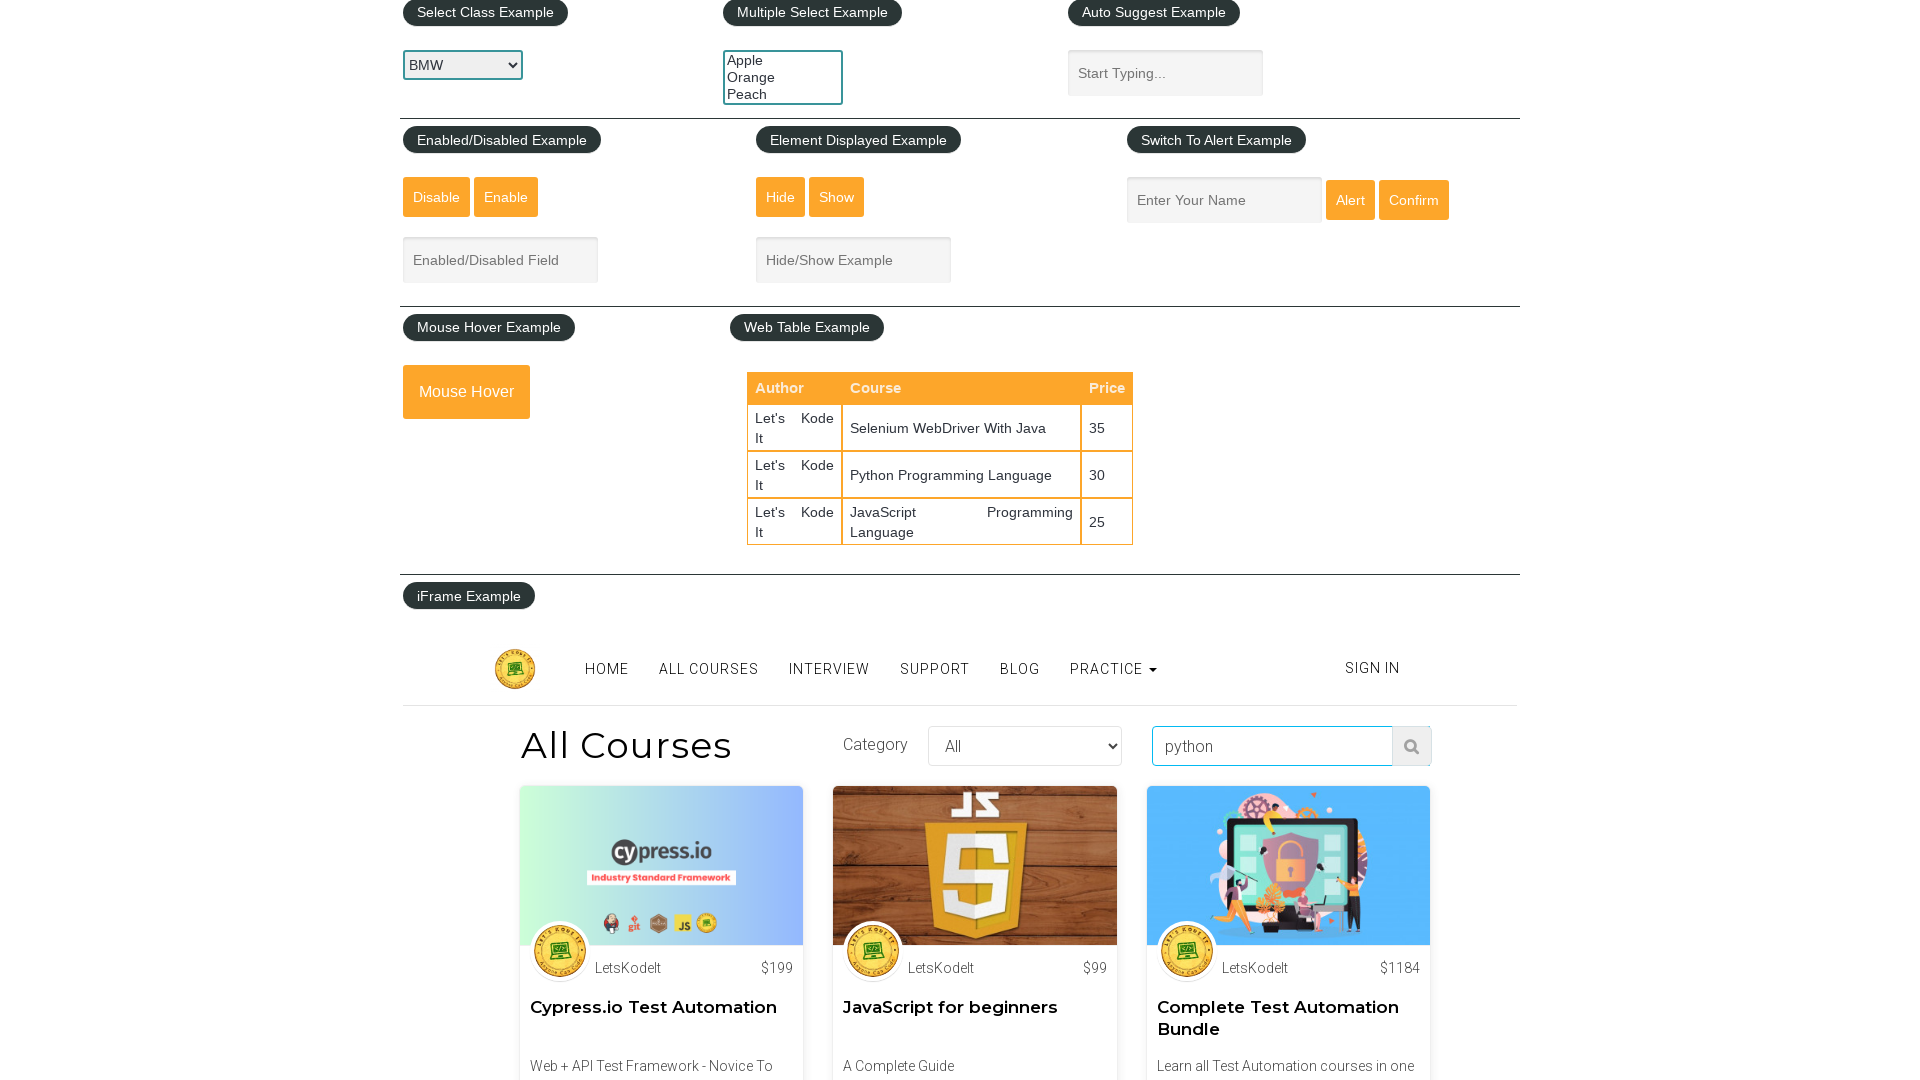